Gets the tagName property of a link element

Starting URL: http://guinea-pig.webdriver.io

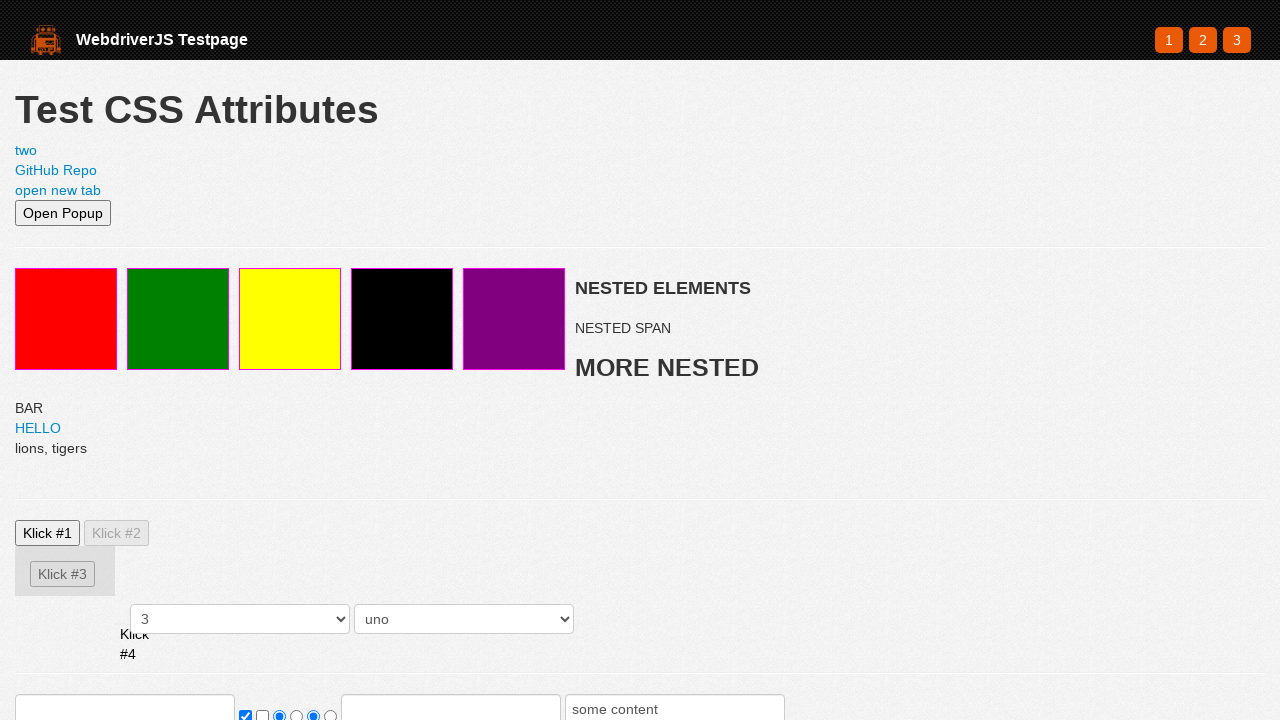

Navigated to guinea-pig.webdriver.io
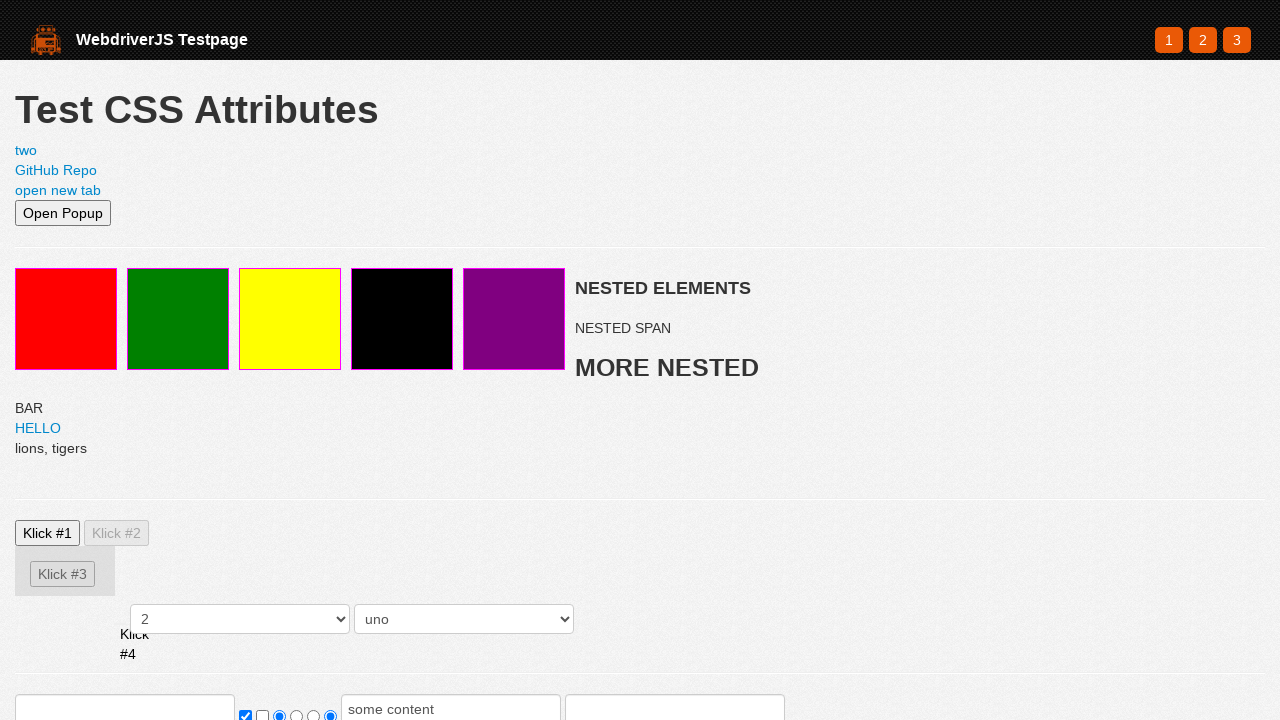

Located #secondPageLink element
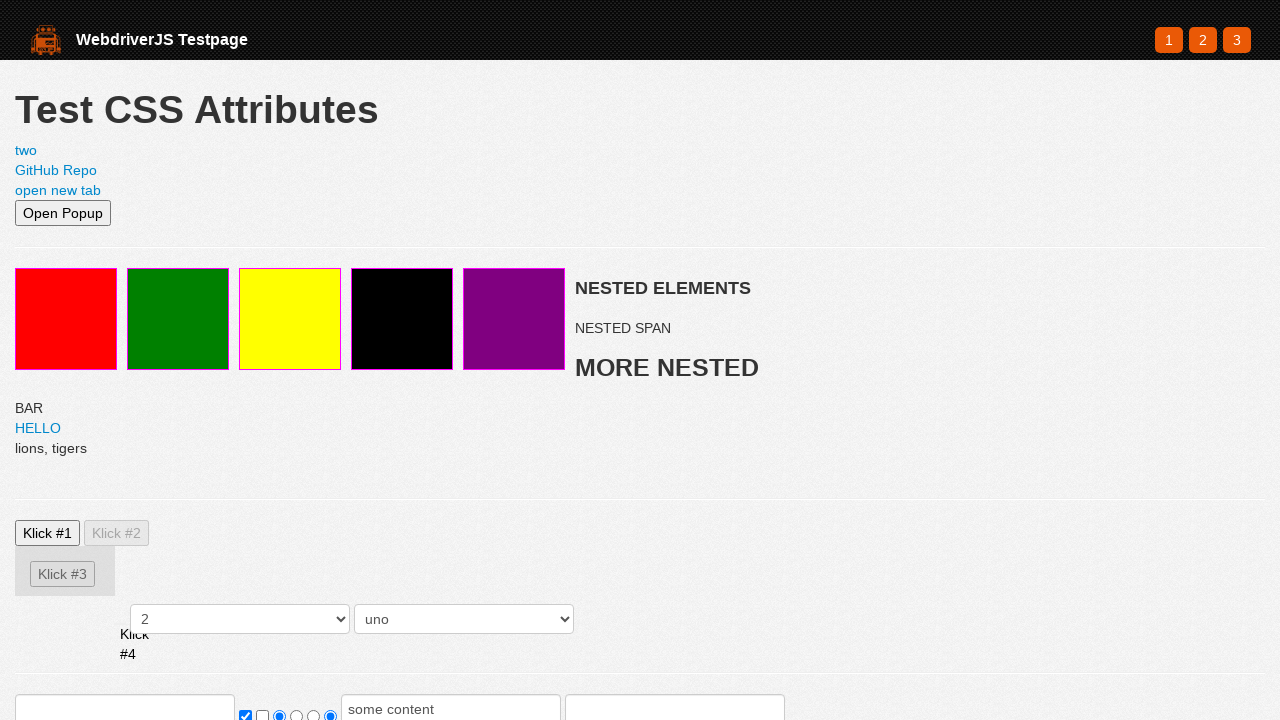

Retrieved tagName property from link element: A
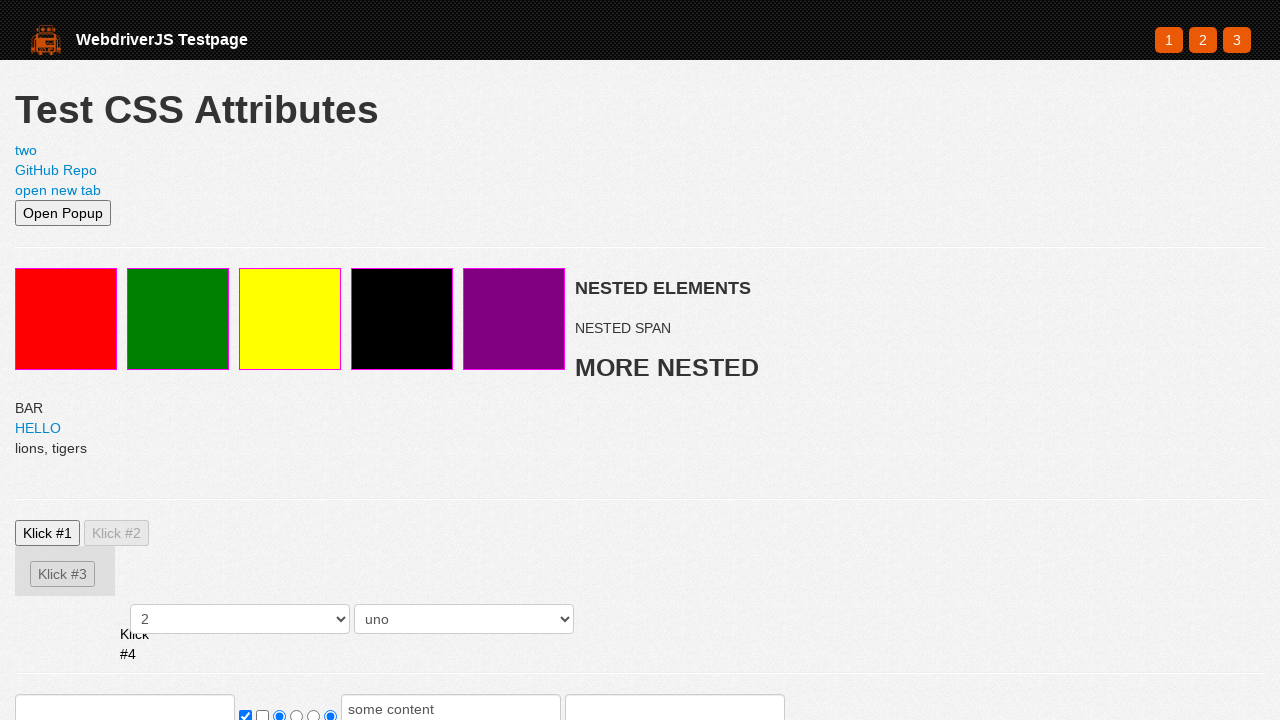

Asserted that tagName equals 'A'
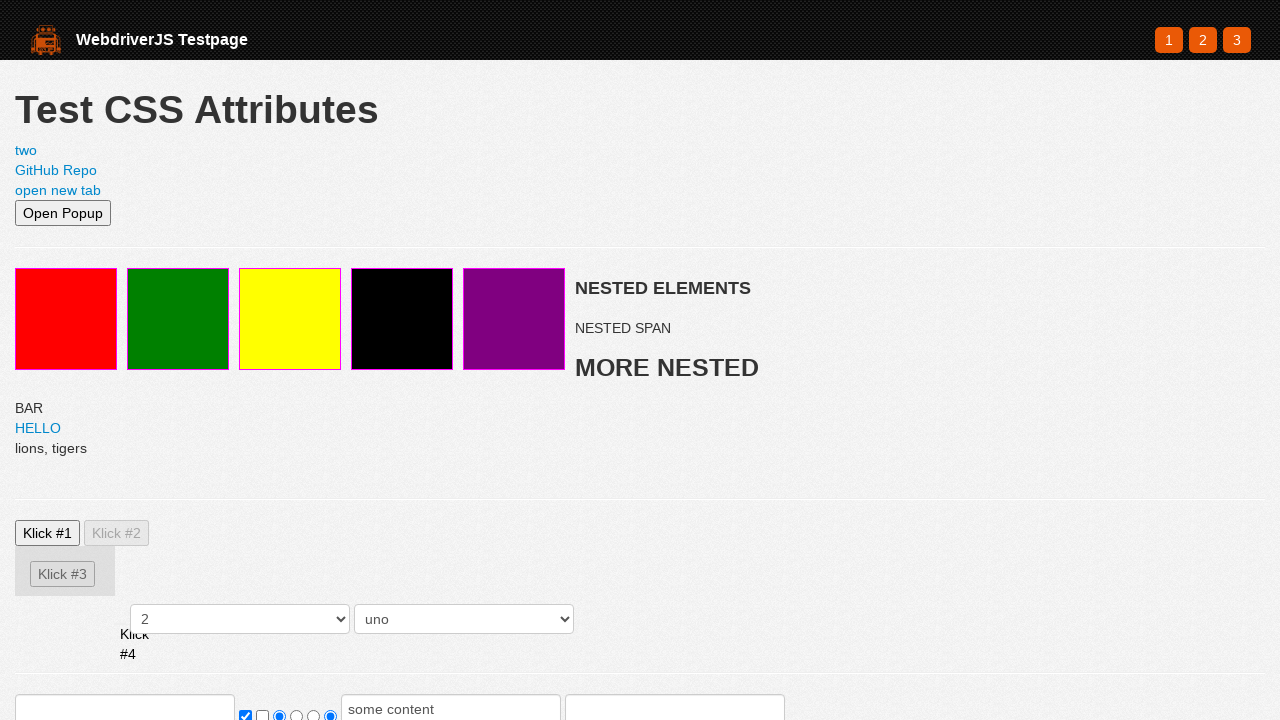

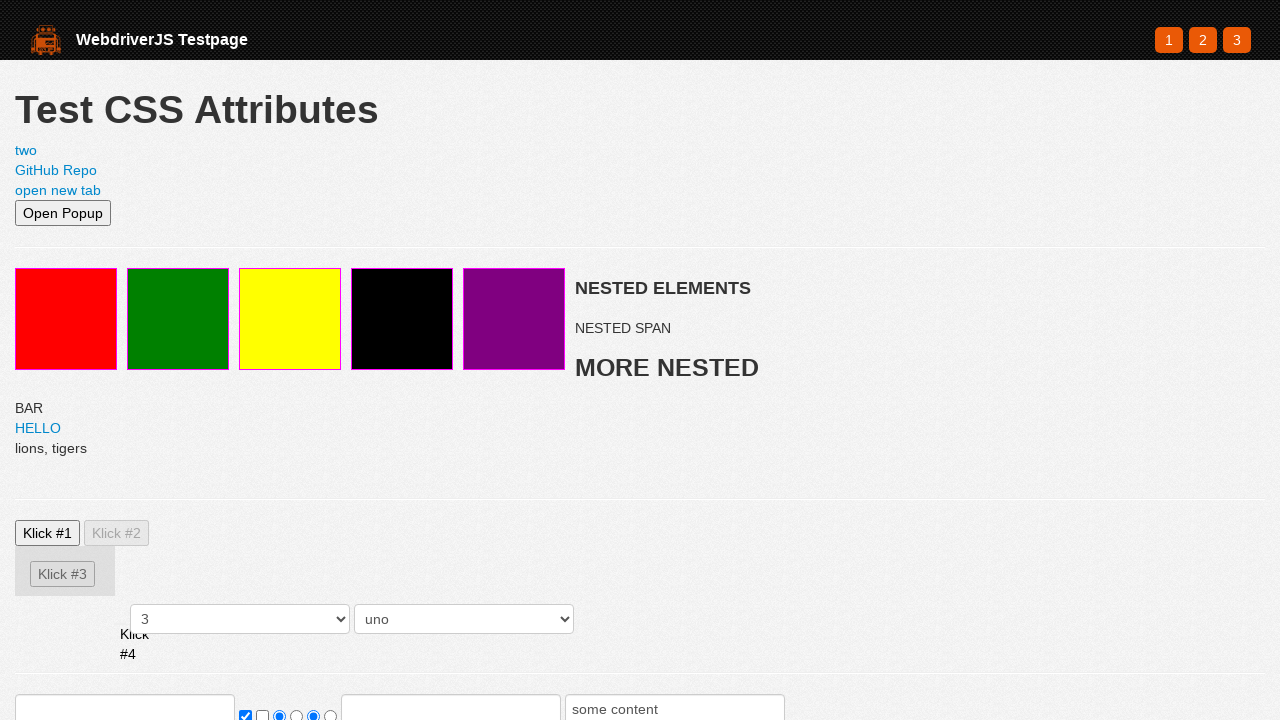